Tests drag and drop functionality on jQuery UI demo page by dragging an element and dropping it onto a target area

Starting URL: https://jqueryui.com/droppable/

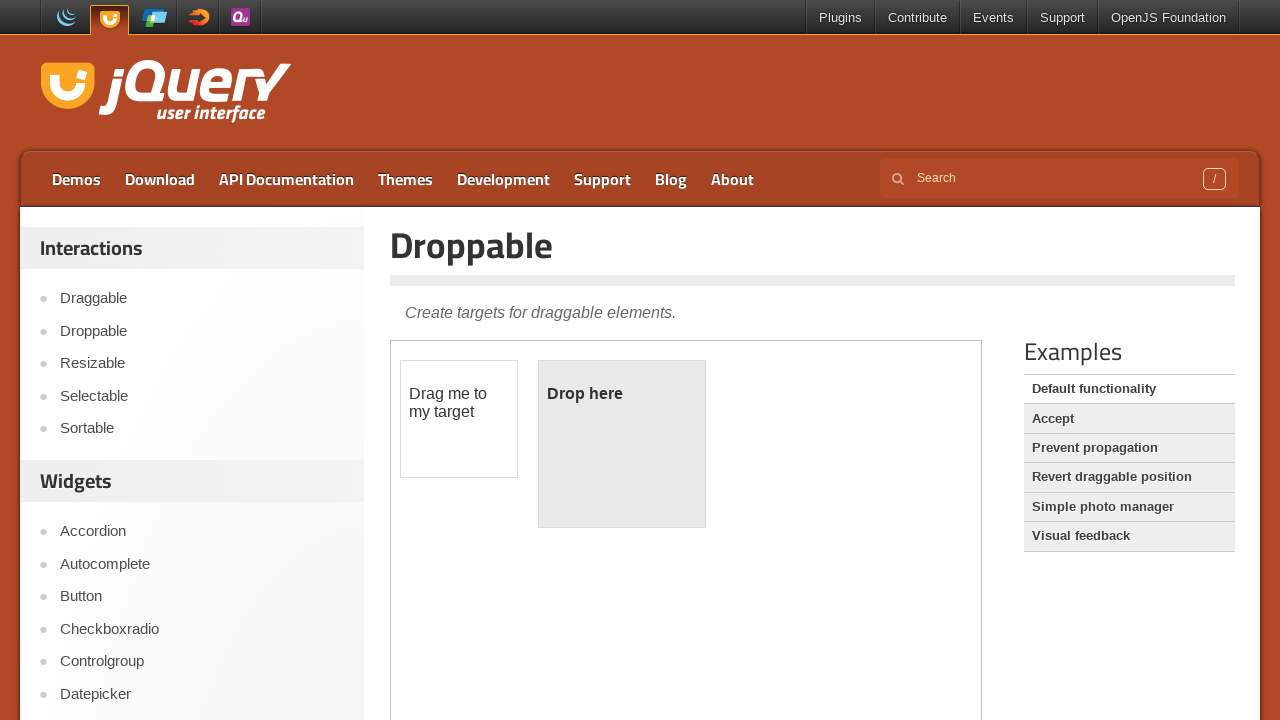

Waited for draggable element to load in iframe
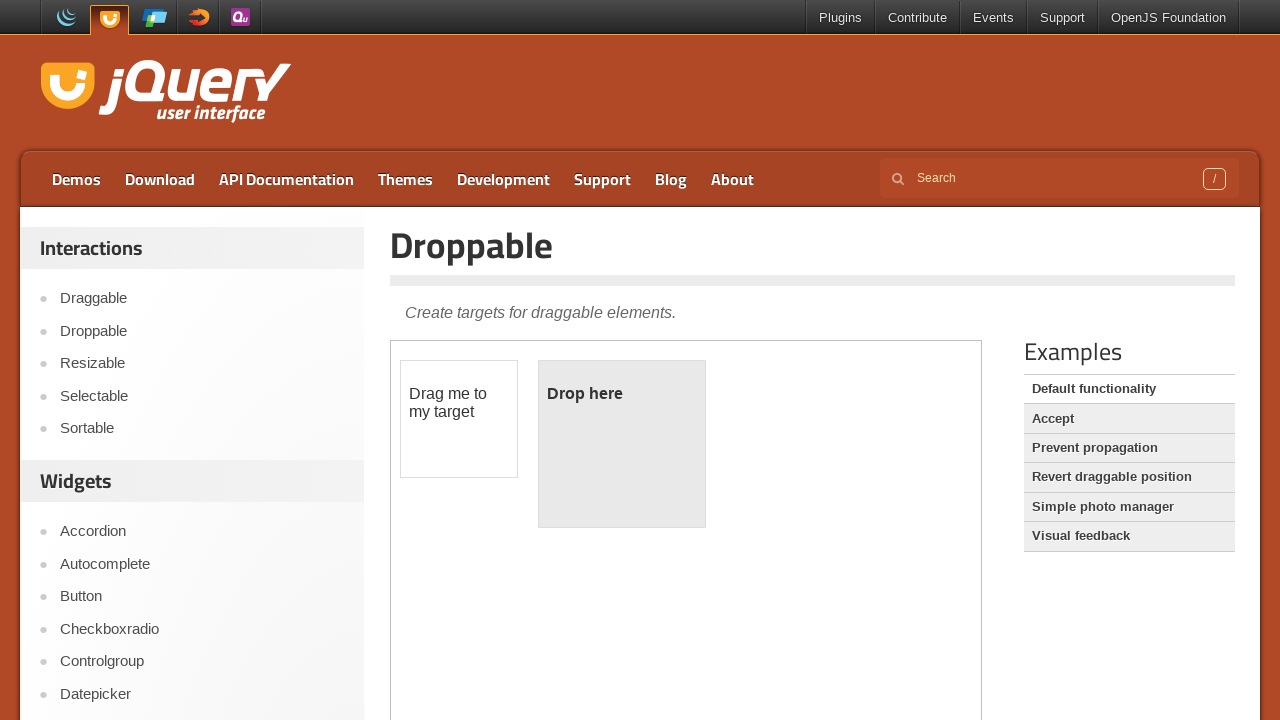

Selected iframe containing drag and drop demo
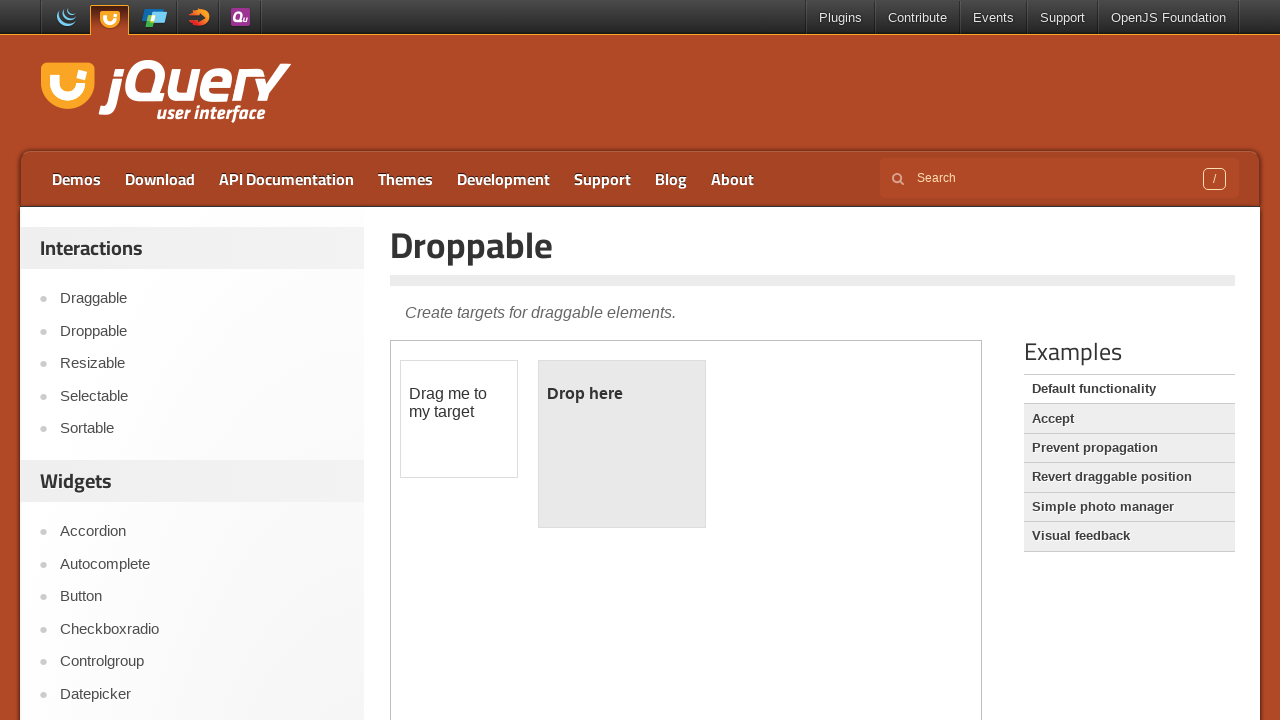

Located draggable element
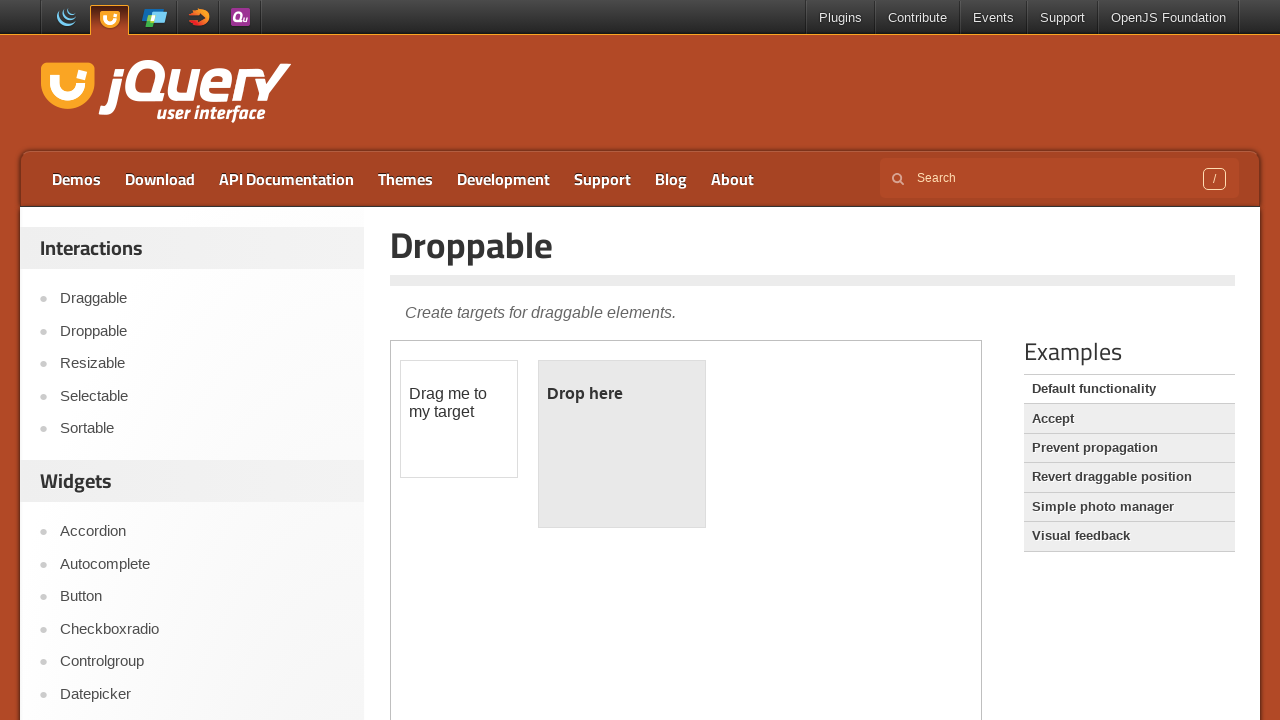

Located droppable target element
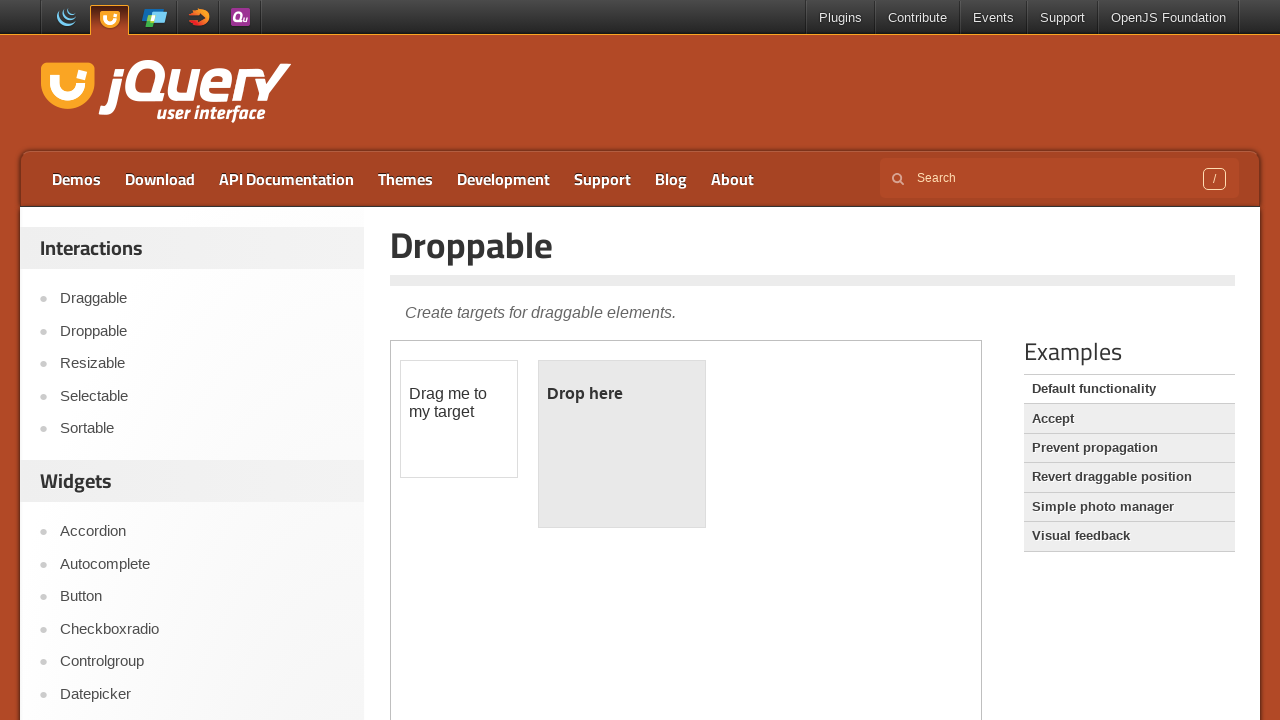

Dragged element and dropped it onto target area at (622, 444)
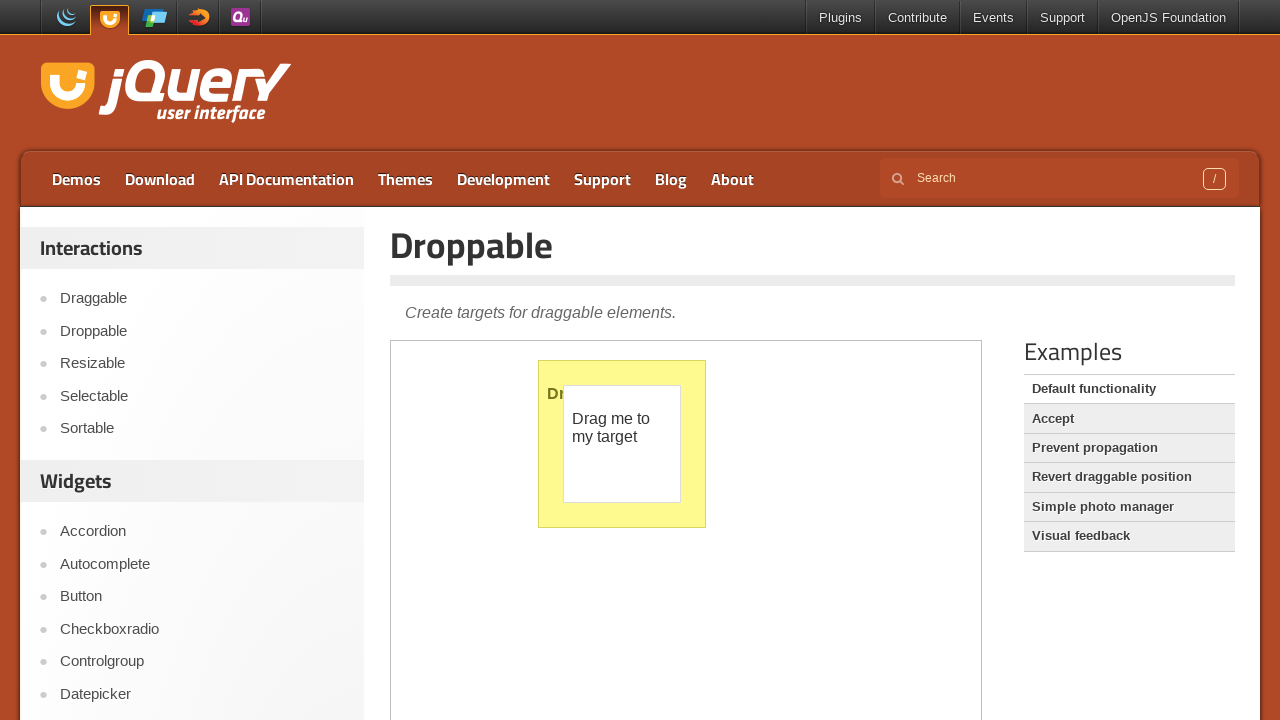

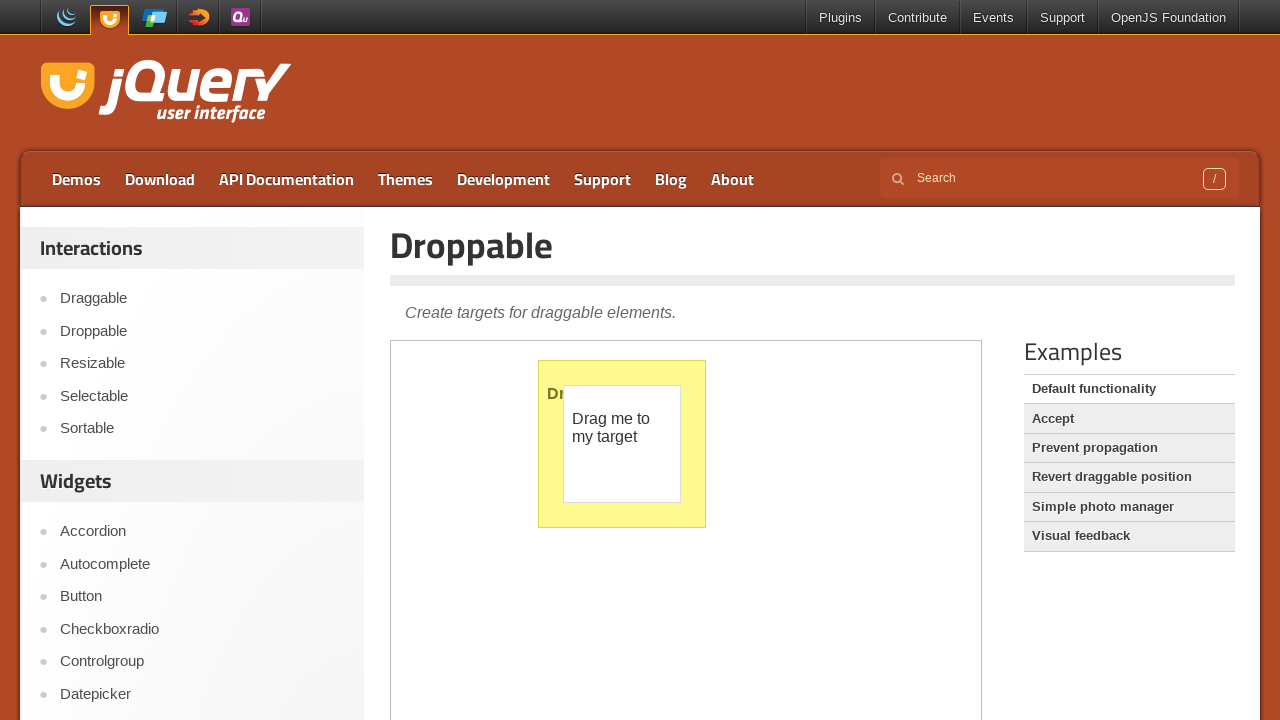